Tests that Clear completed button is hidden after all completed items are cleared

Starting URL: https://demo.playwright.dev/todomvc

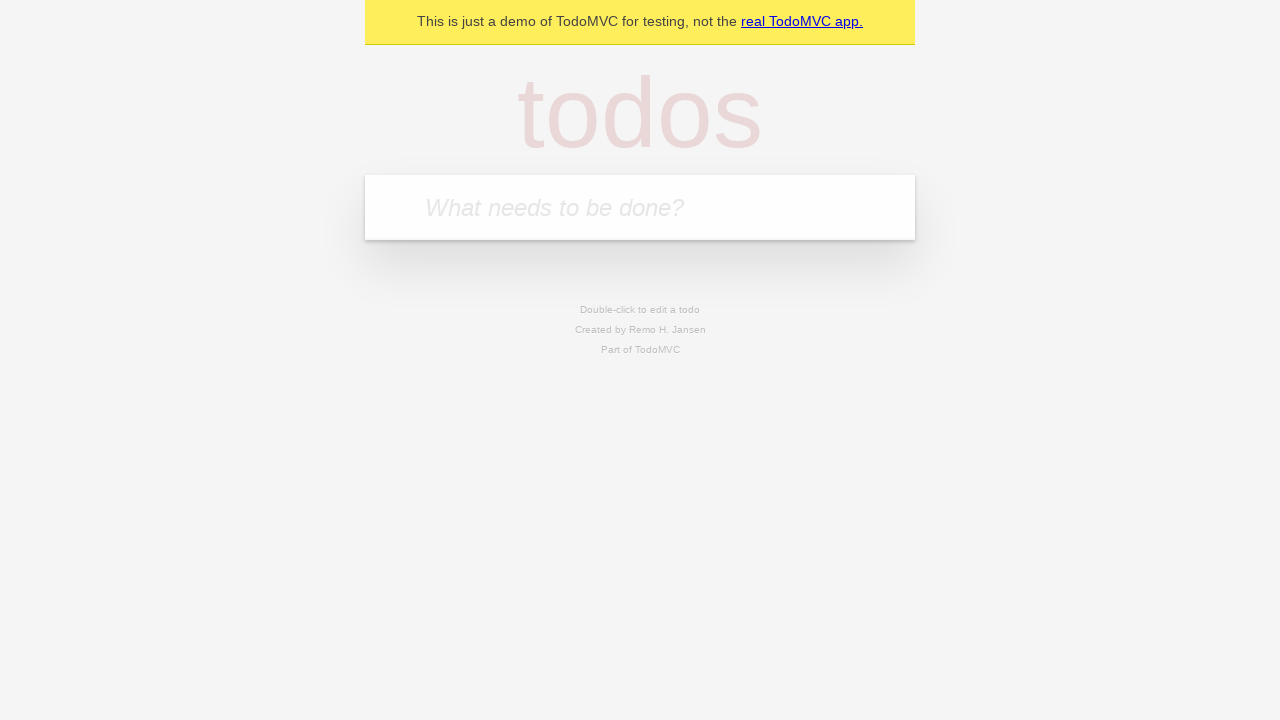

Filled first todo item 'buy some cheese' on internal:attr=[placeholder="What needs to be done?"i]
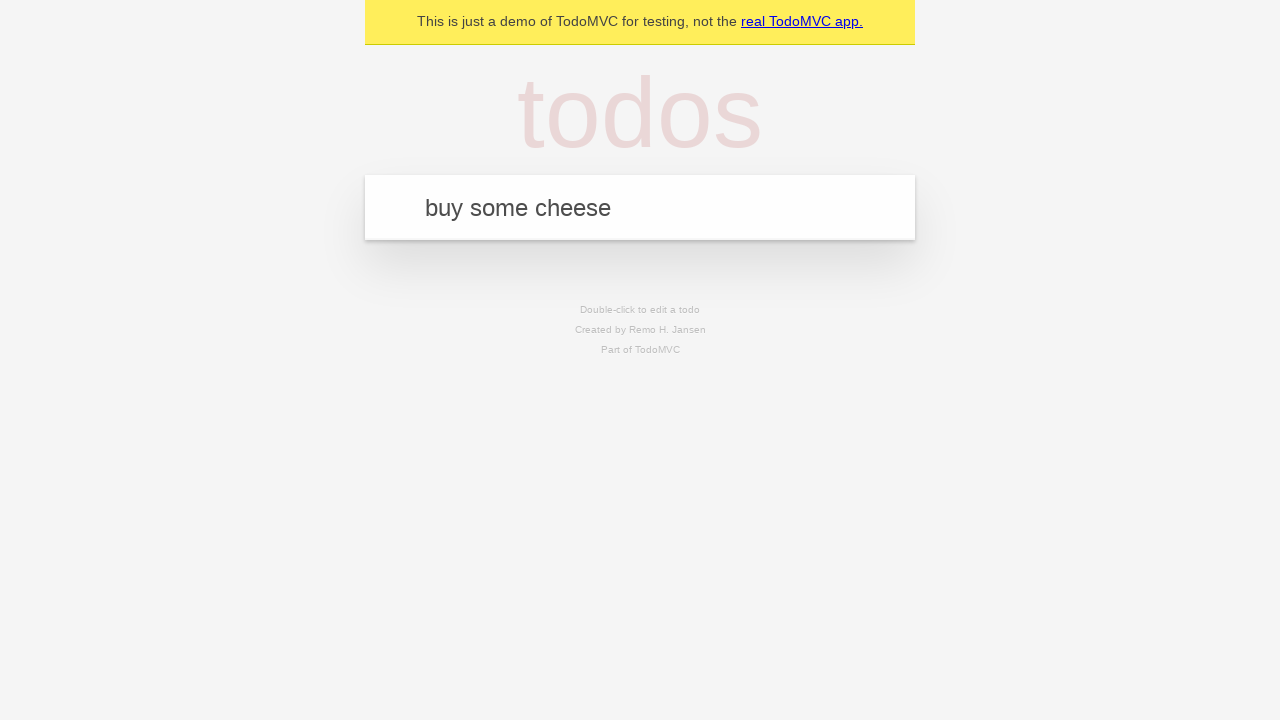

Pressed Enter to create first todo on internal:attr=[placeholder="What needs to be done?"i]
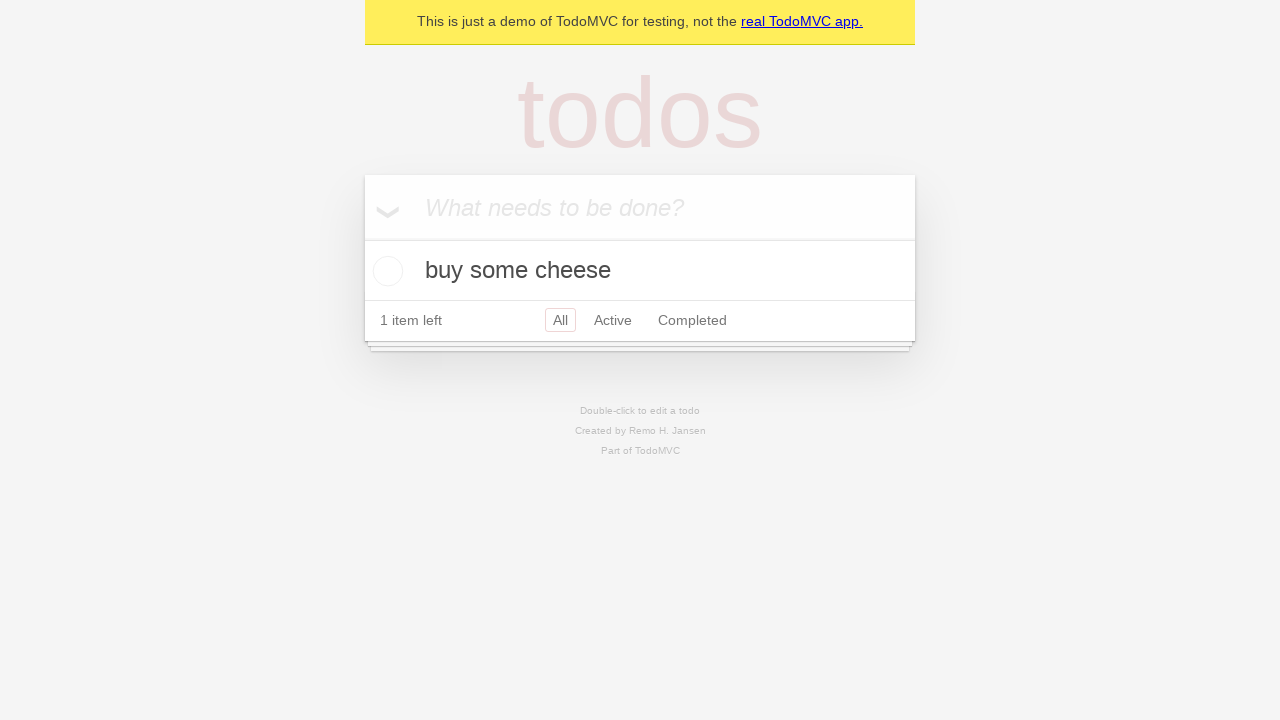

Filled second todo item 'feed the cat' on internal:attr=[placeholder="What needs to be done?"i]
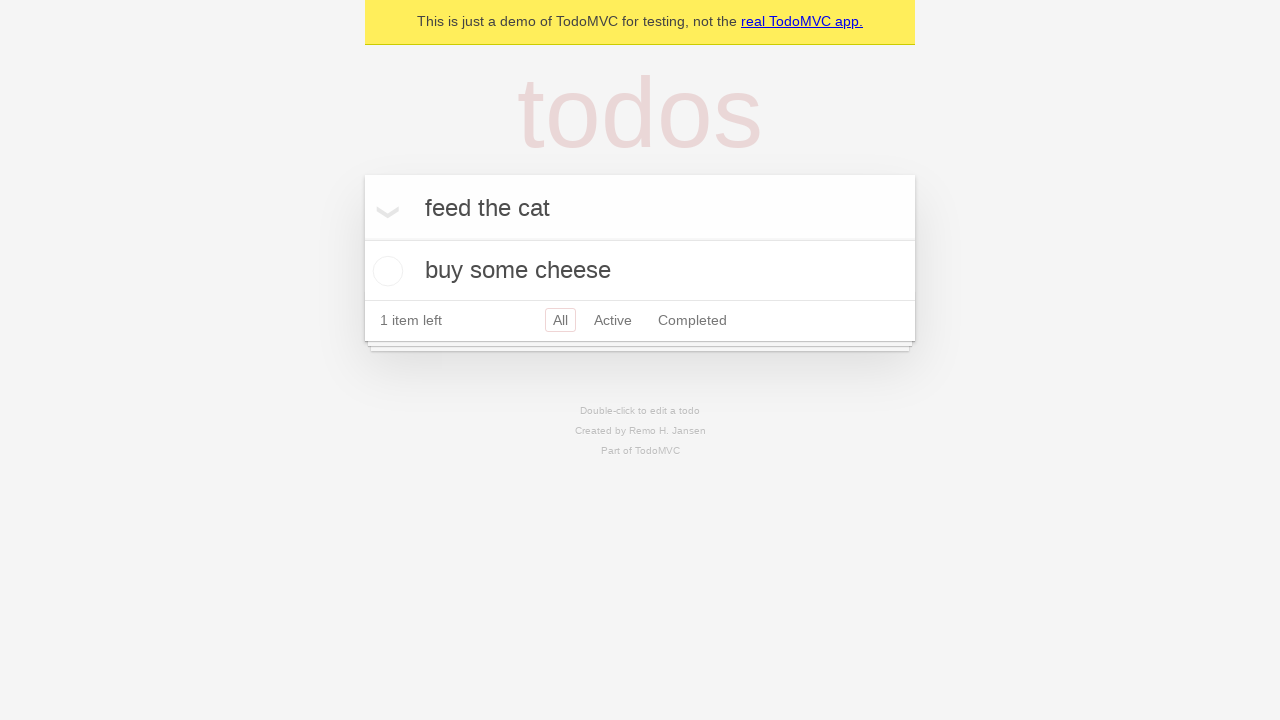

Pressed Enter to create second todo on internal:attr=[placeholder="What needs to be done?"i]
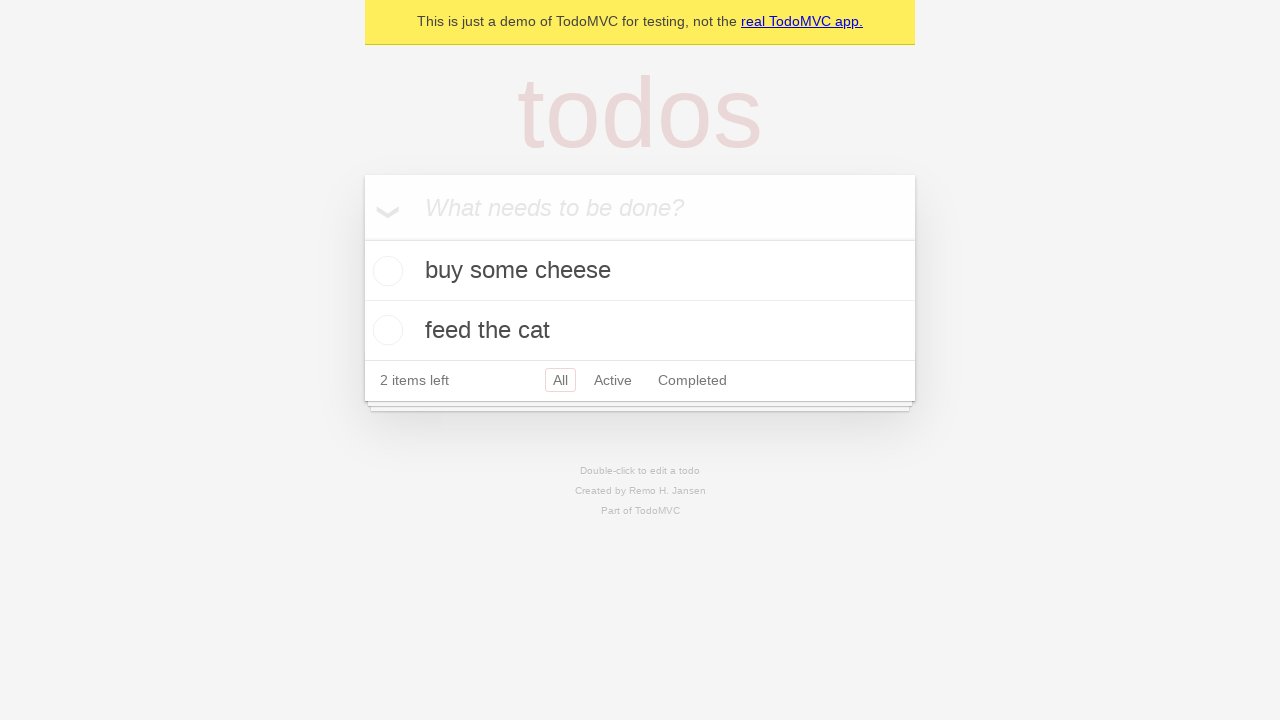

Filled third todo item 'book a doctors appointment' on internal:attr=[placeholder="What needs to be done?"i]
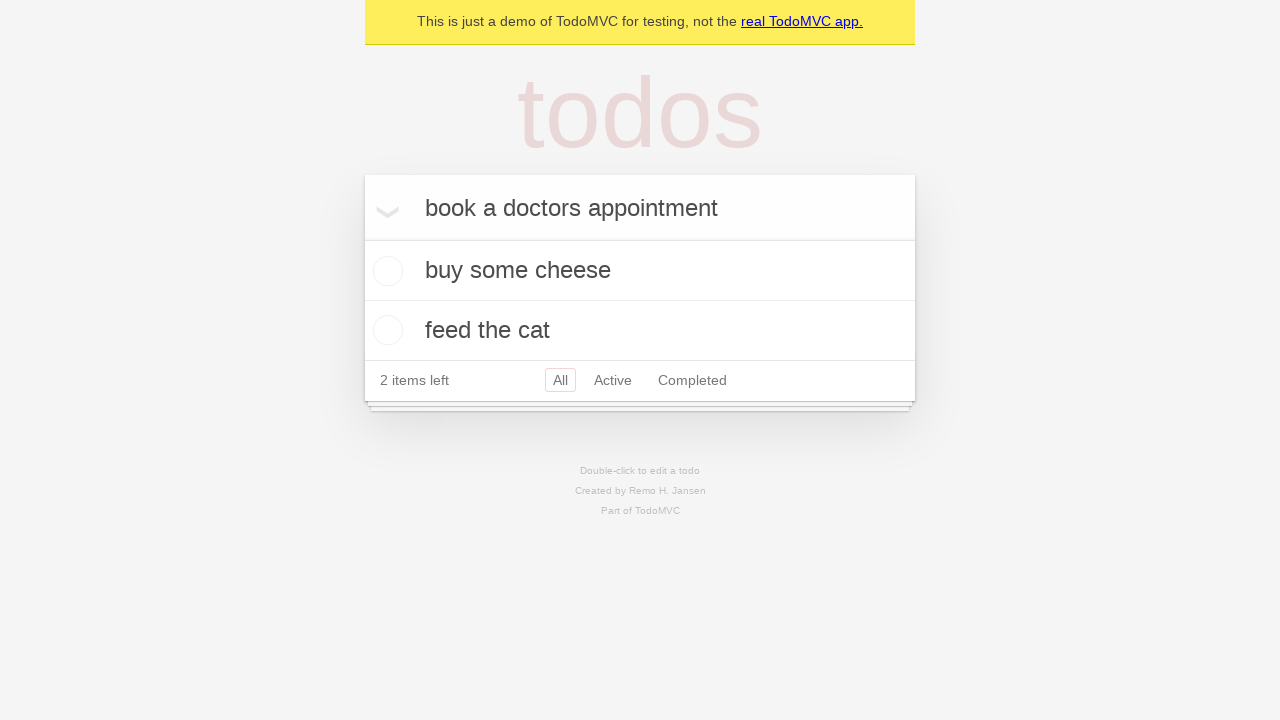

Pressed Enter to create third todo on internal:attr=[placeholder="What needs to be done?"i]
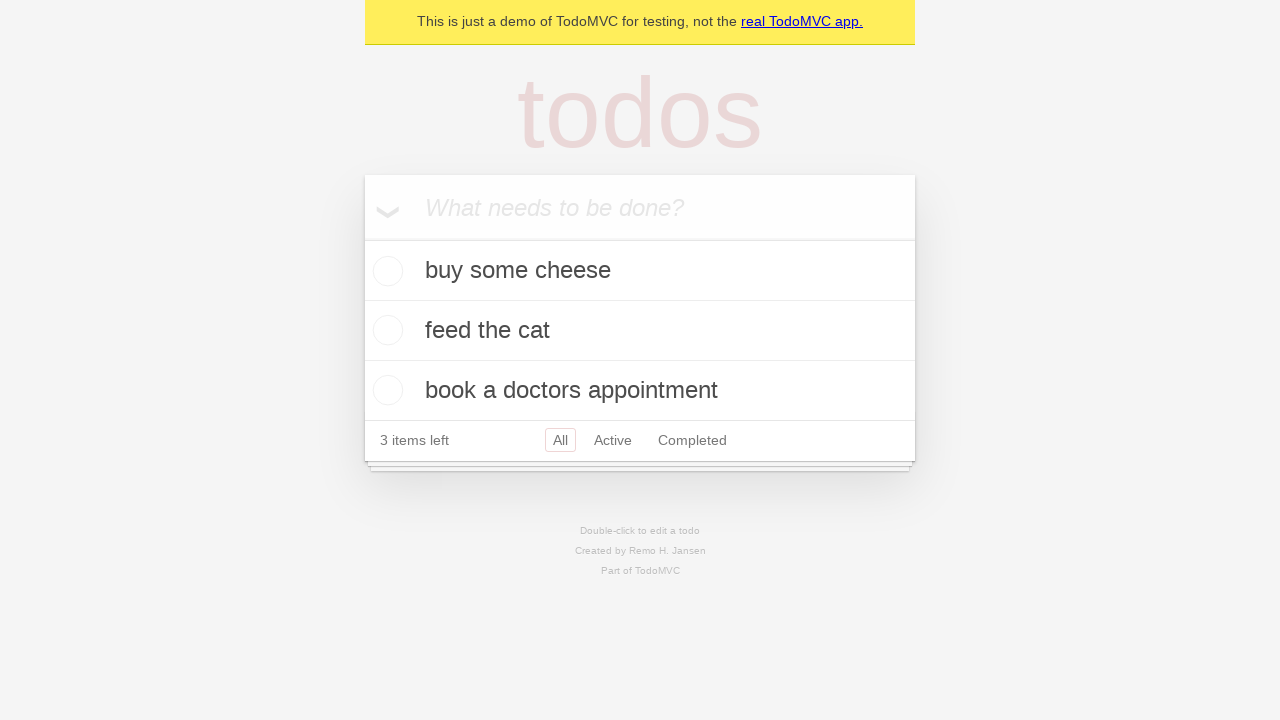

Checked first todo to mark it as completed at (385, 271) on .todo-list li .toggle >> nth=0
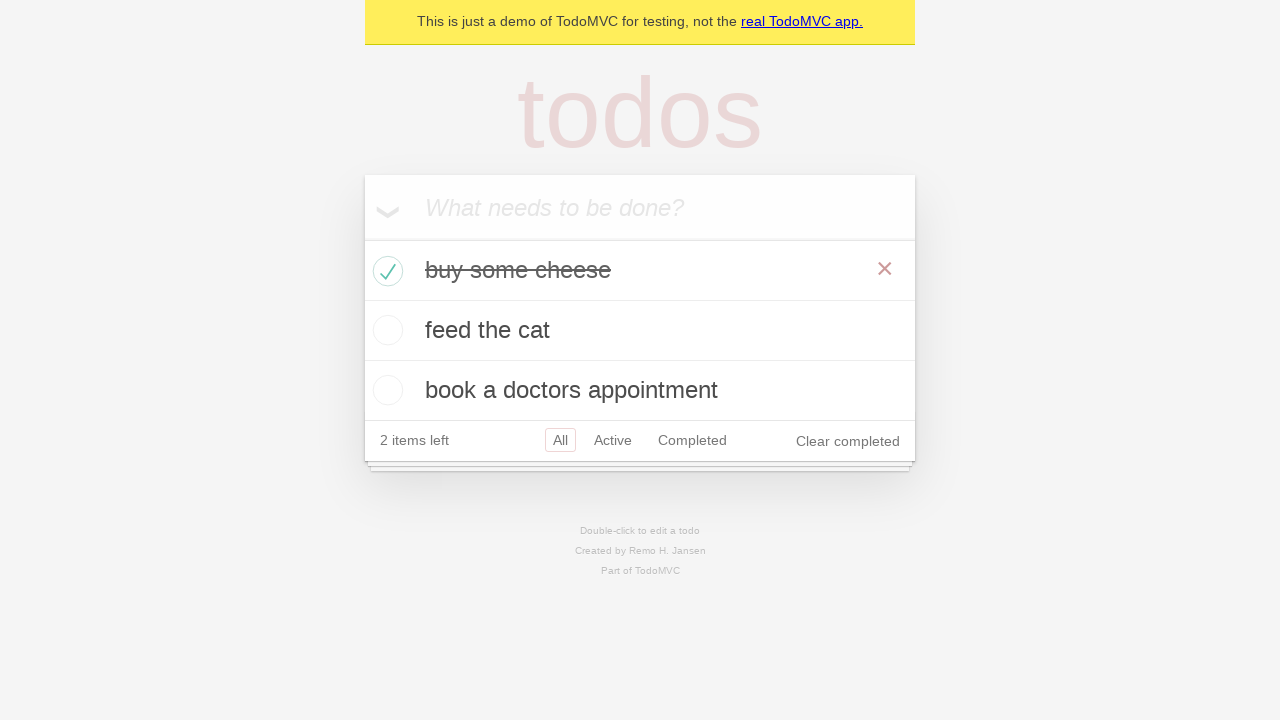

Clicked Clear completed button to remove completed items at (848, 441) on internal:role=button[name="Clear completed"i]
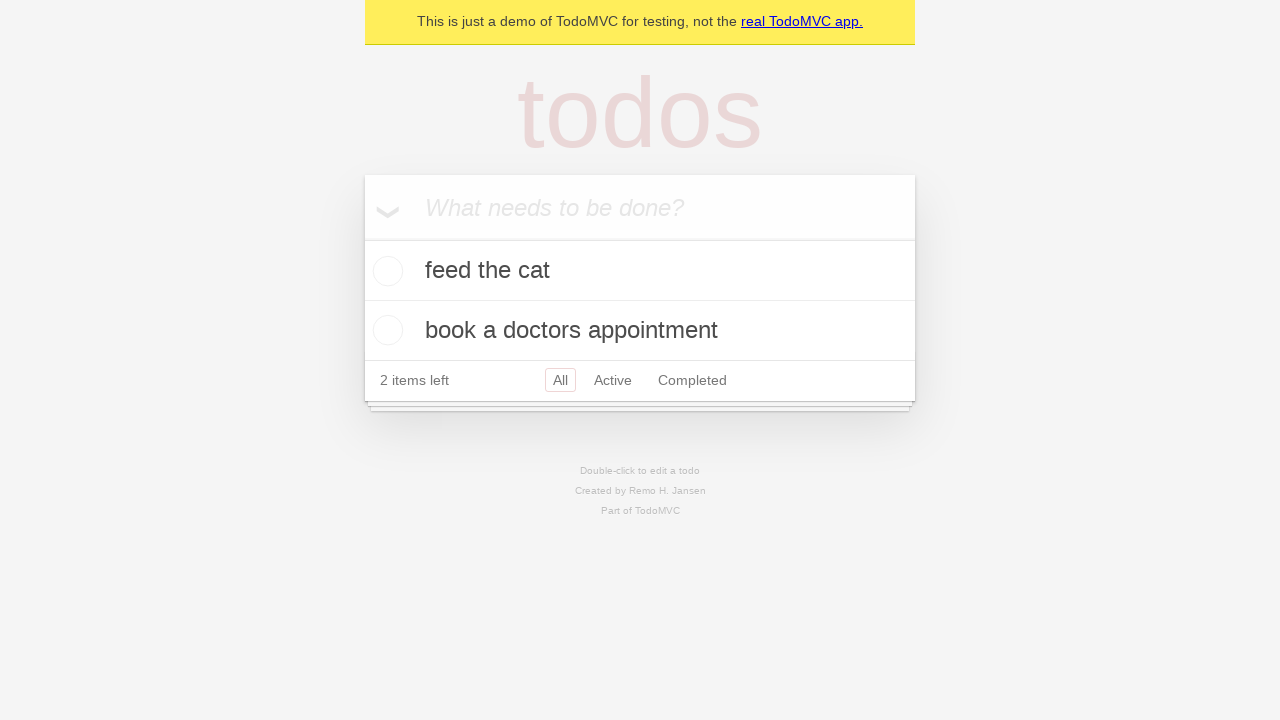

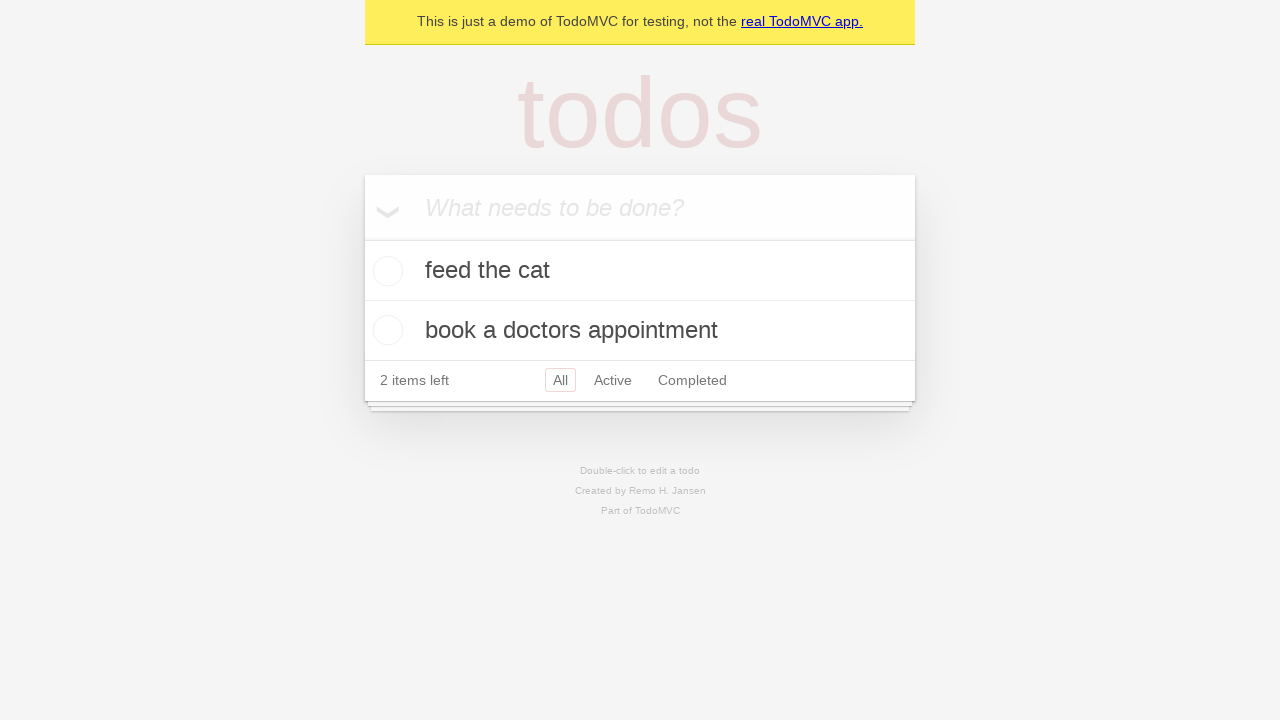